Tests opening a new window by clicking the link

Starting URL: https://the-internet.herokuapp.com/windows

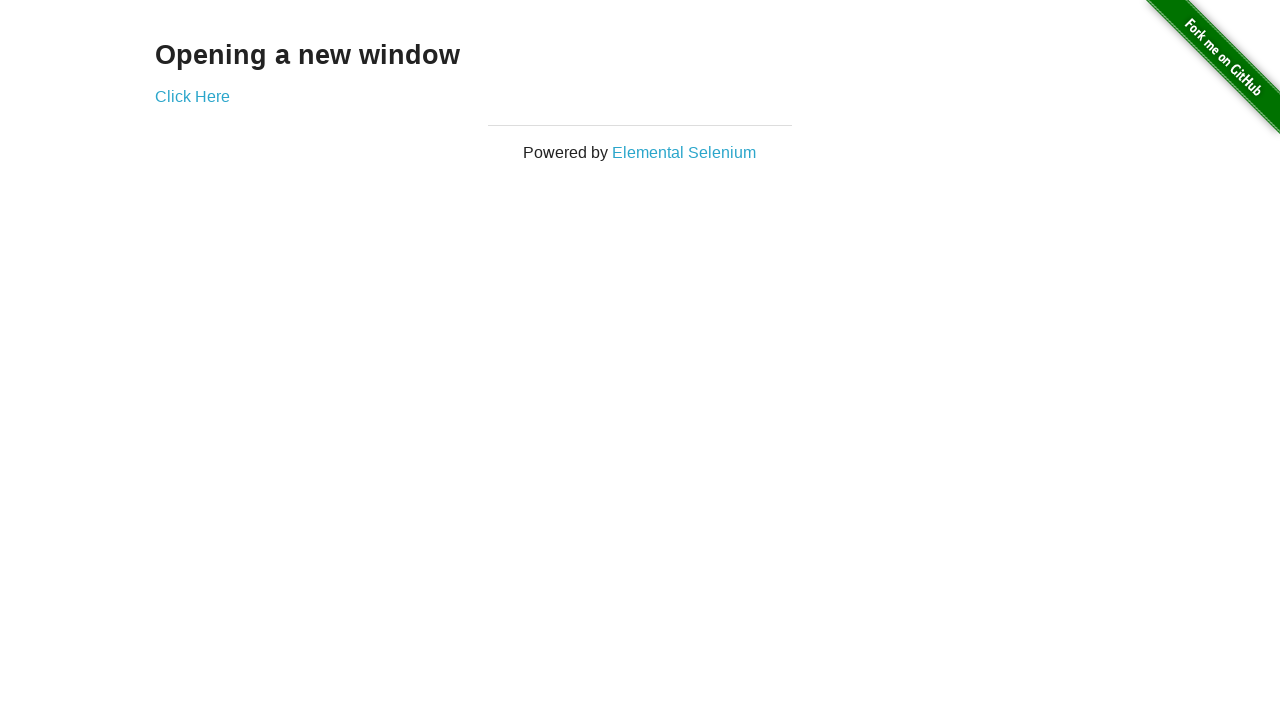

Clicked 'Click Here' link to open new window at (192, 96) on text=Click Here
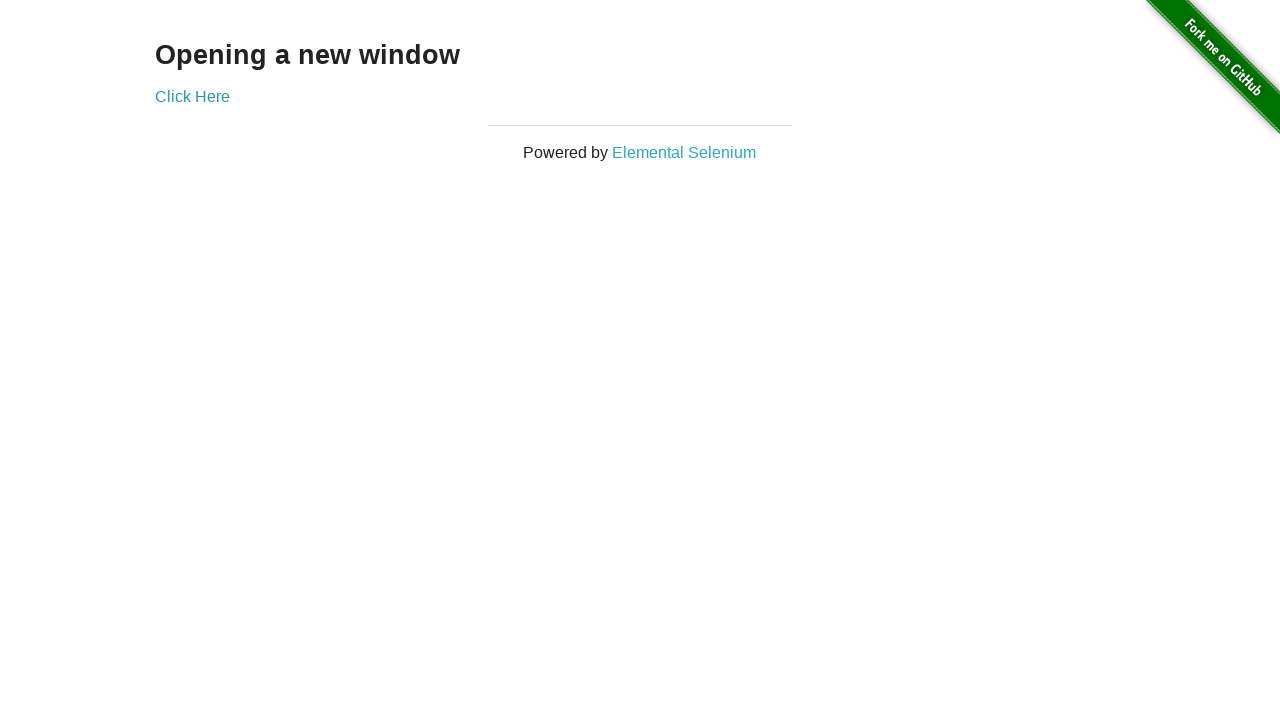

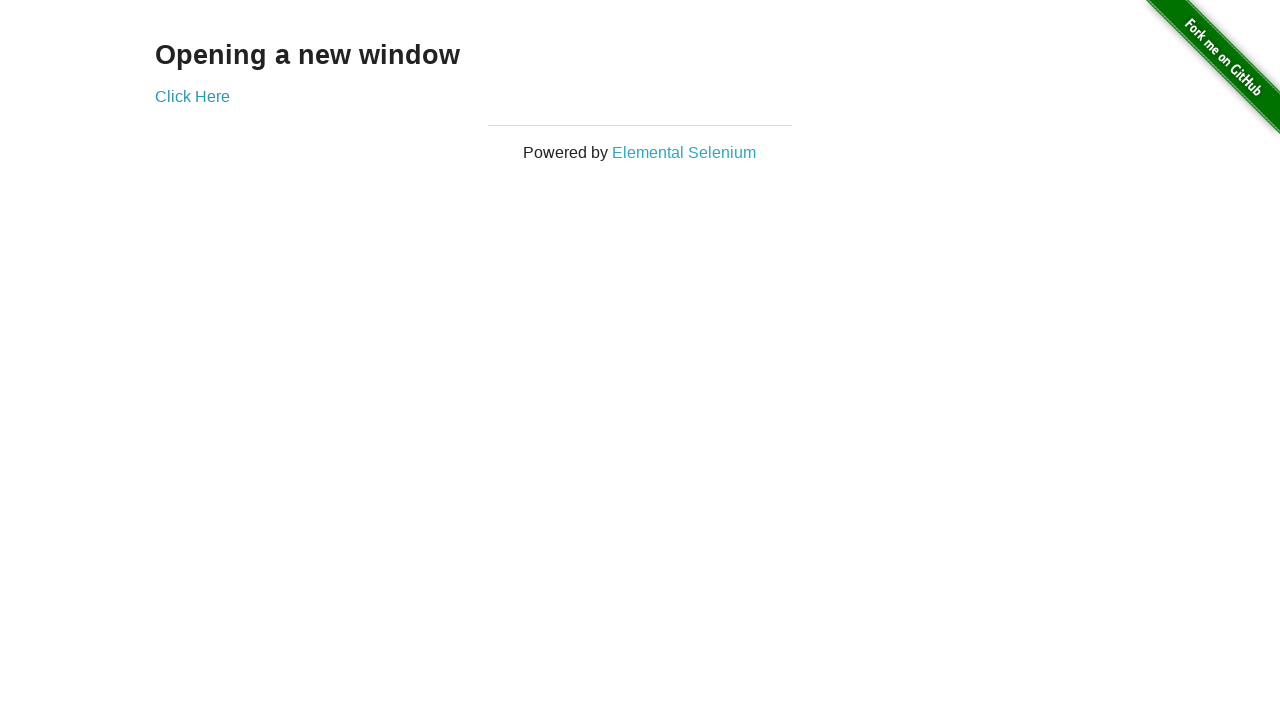